Tests the search functionality on Open Trivia Database by entering a category query and submitting the search form

Starting URL: https://opentdb.com/browse.php

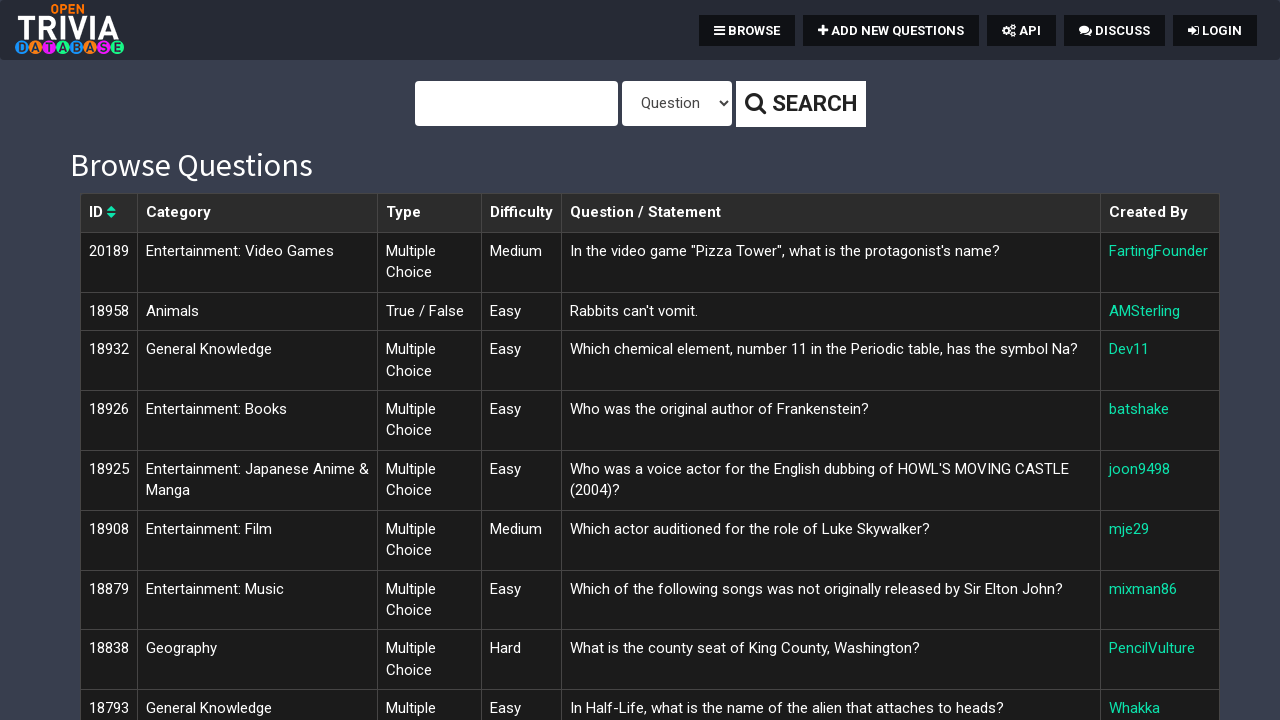

Filled search field with 'Science: Computers' category query on #query
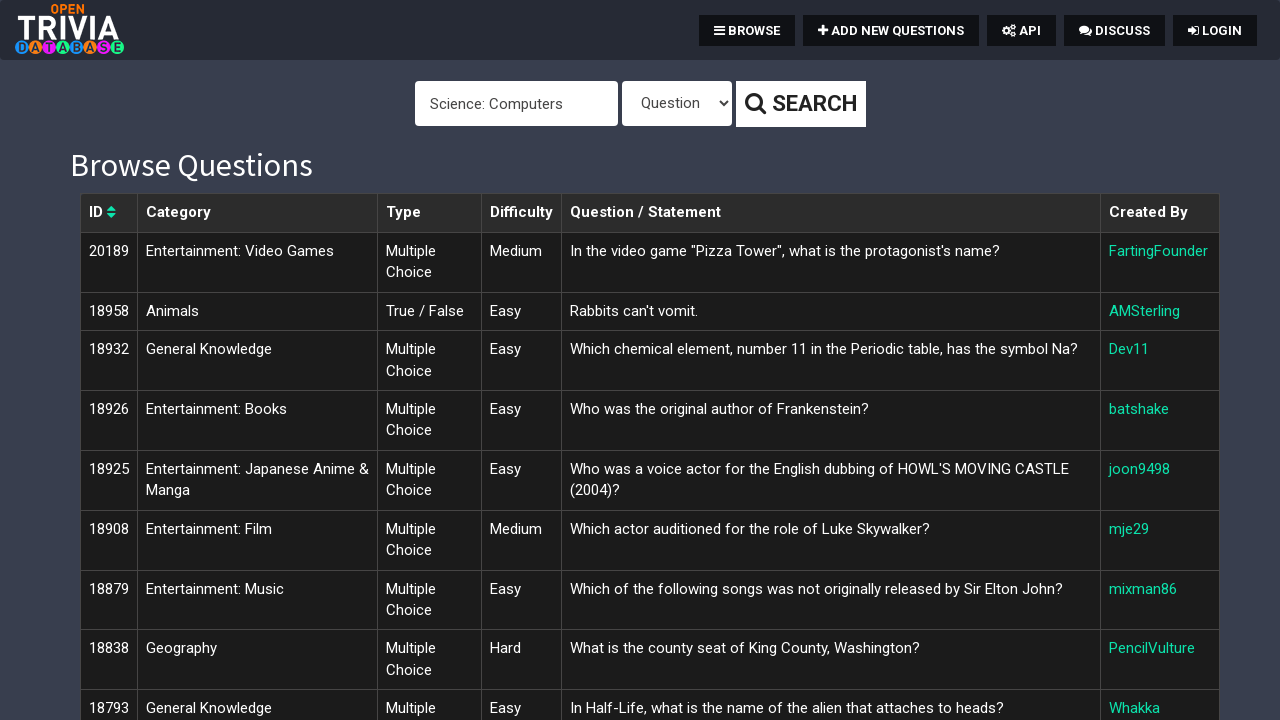

Clicked search button to submit category query at (800, 104) on xpath=//*[@id="page-top"]/div[1]/form/div/button
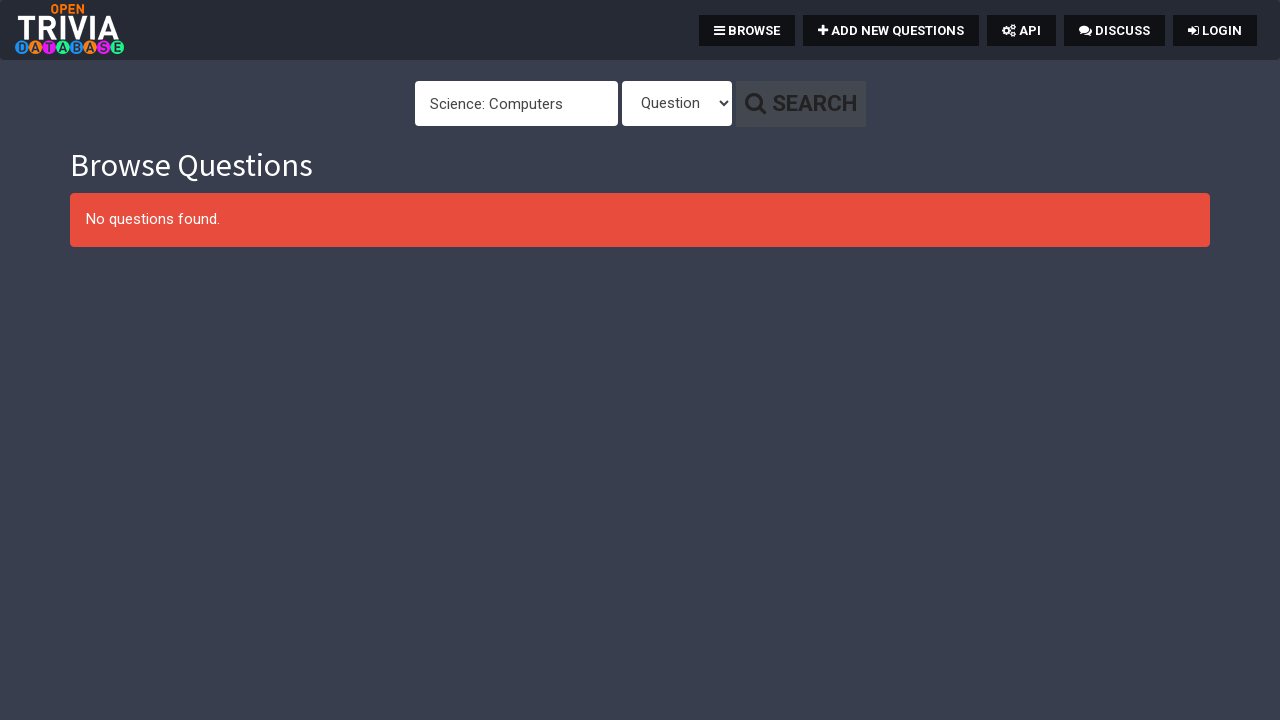

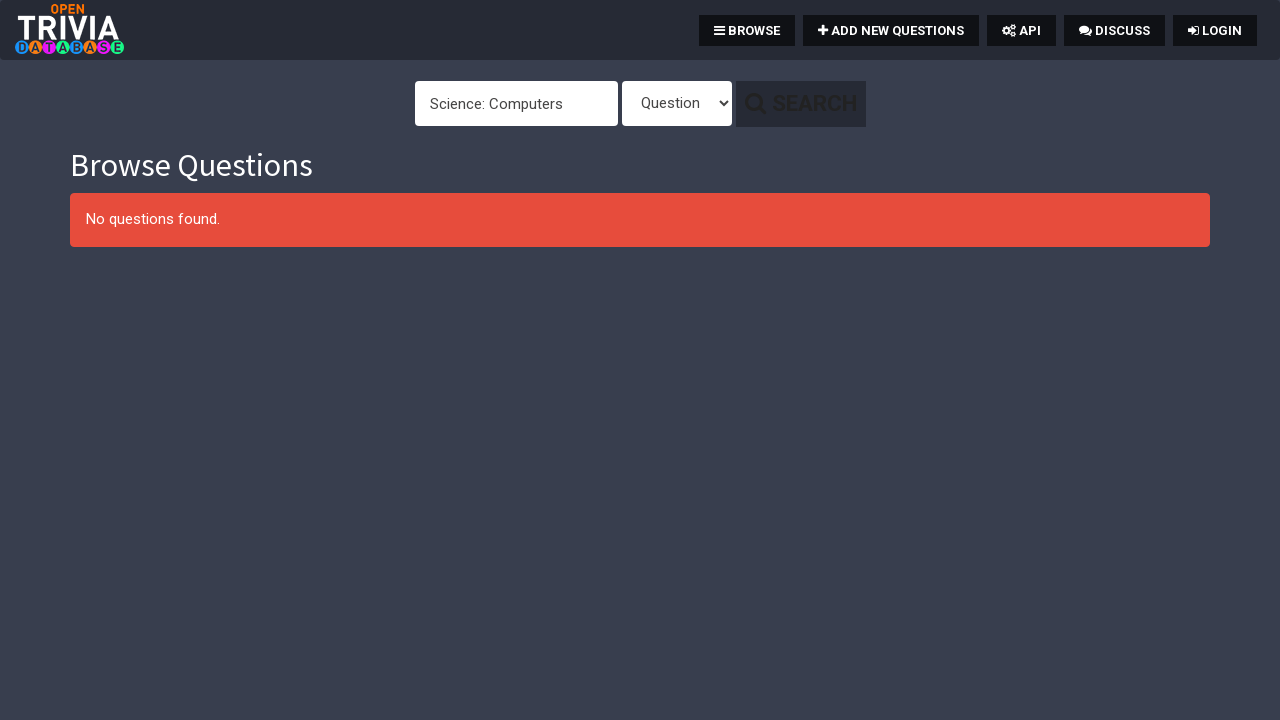